Tests mouse hover functionality by hovering over a button to reveal a dropdown menu, then clicking the "Top" link to scroll to the top of the page

Starting URL: https://rahulshettyacademy.com/AutomationPractice/

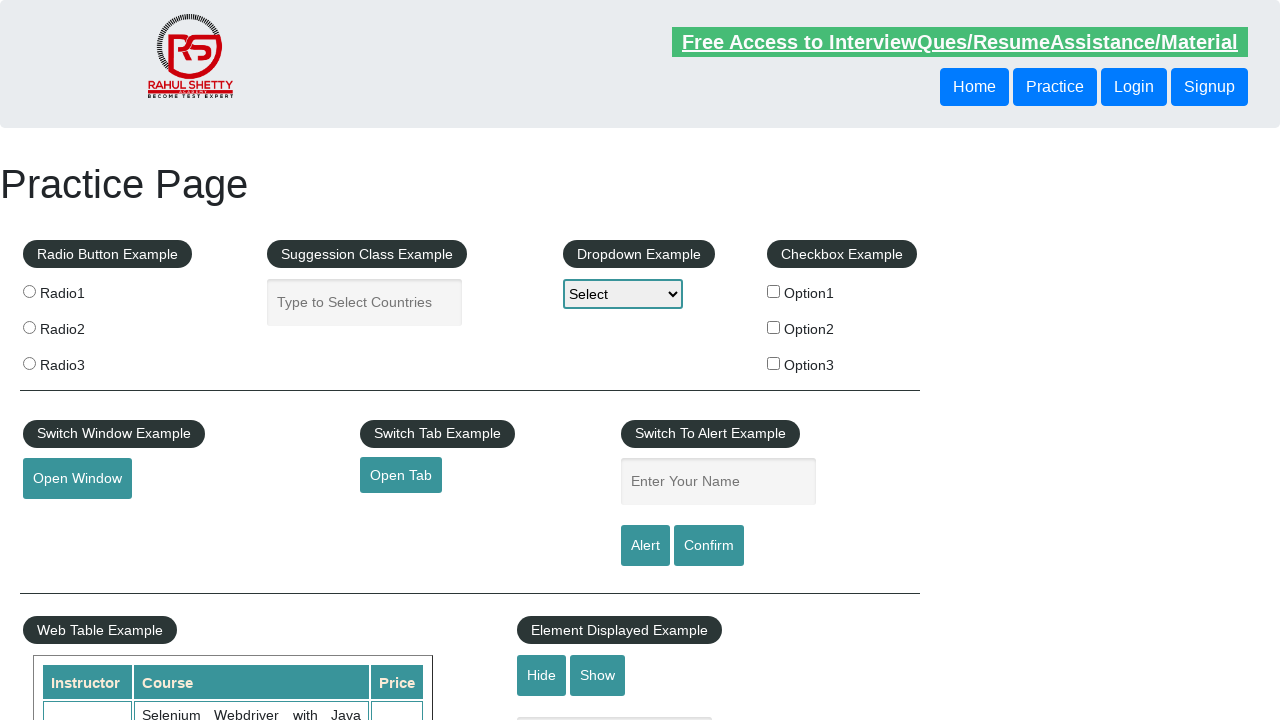

Navigated to AutomationPractice page
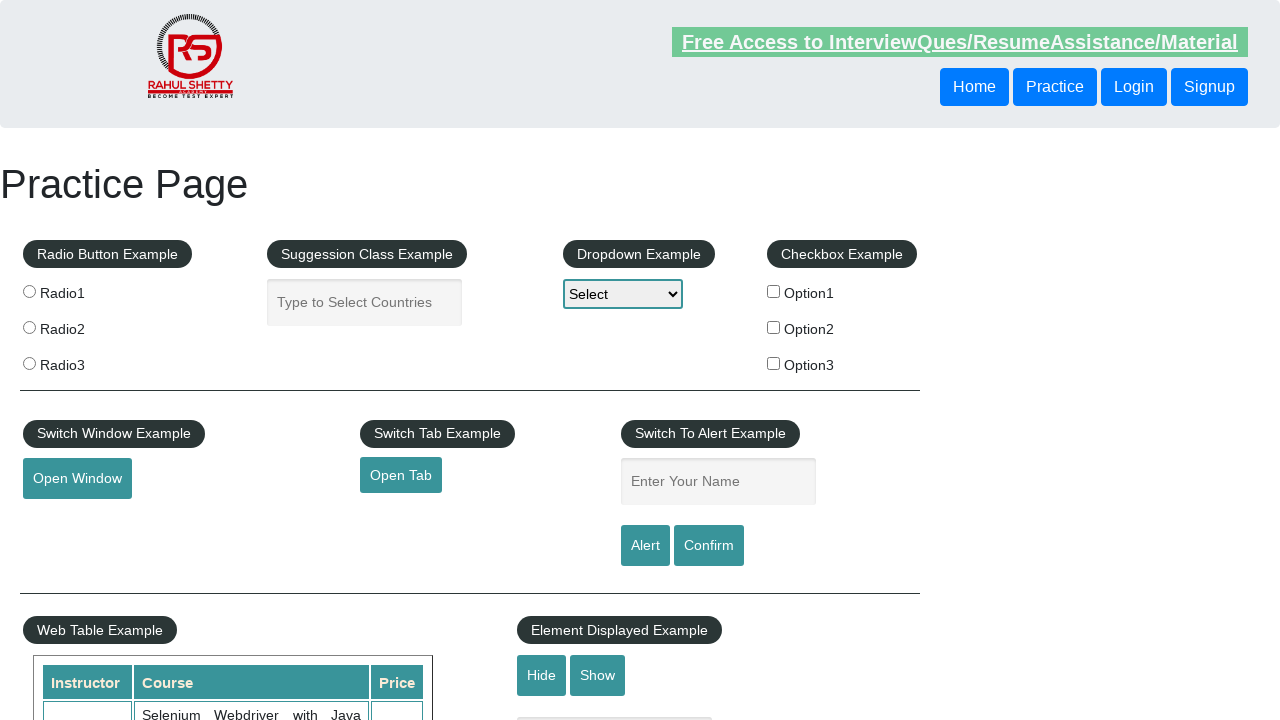

Hovered over mouse hover button to reveal dropdown menu at (83, 361) on button#mousehover
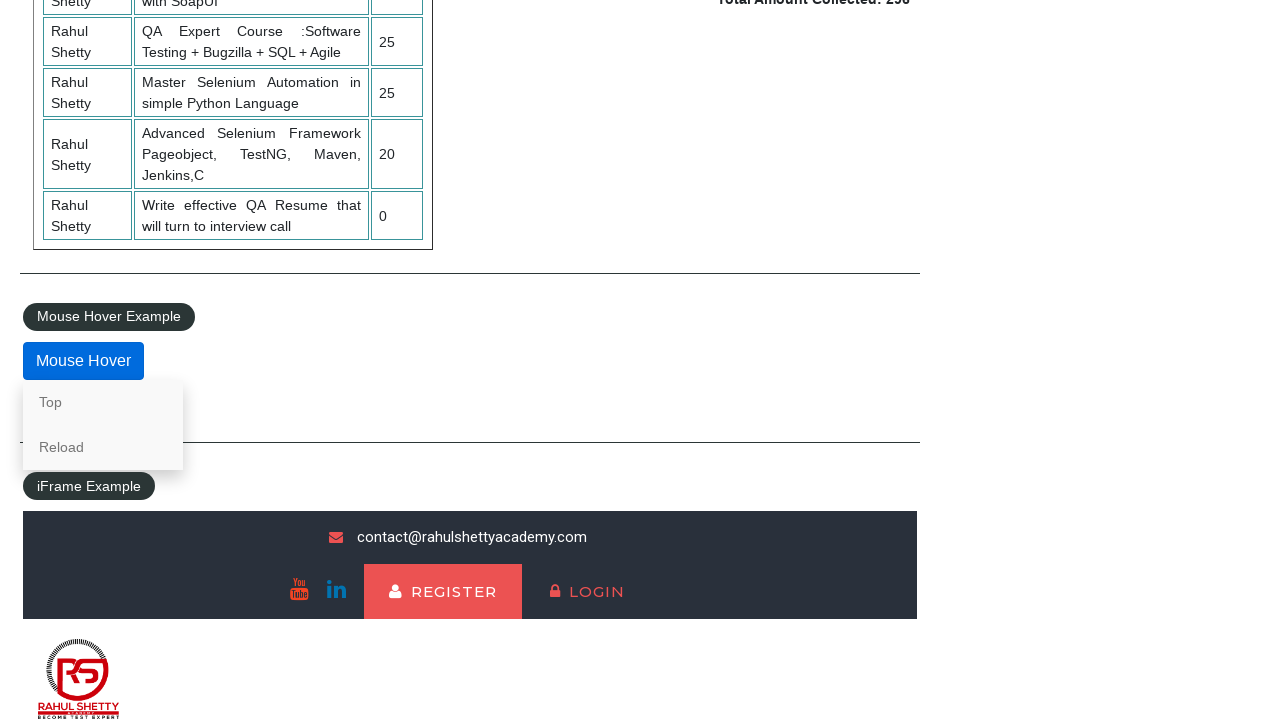

Clicked 'Top' link from dropdown menu at (103, 402) on a[href='#top']
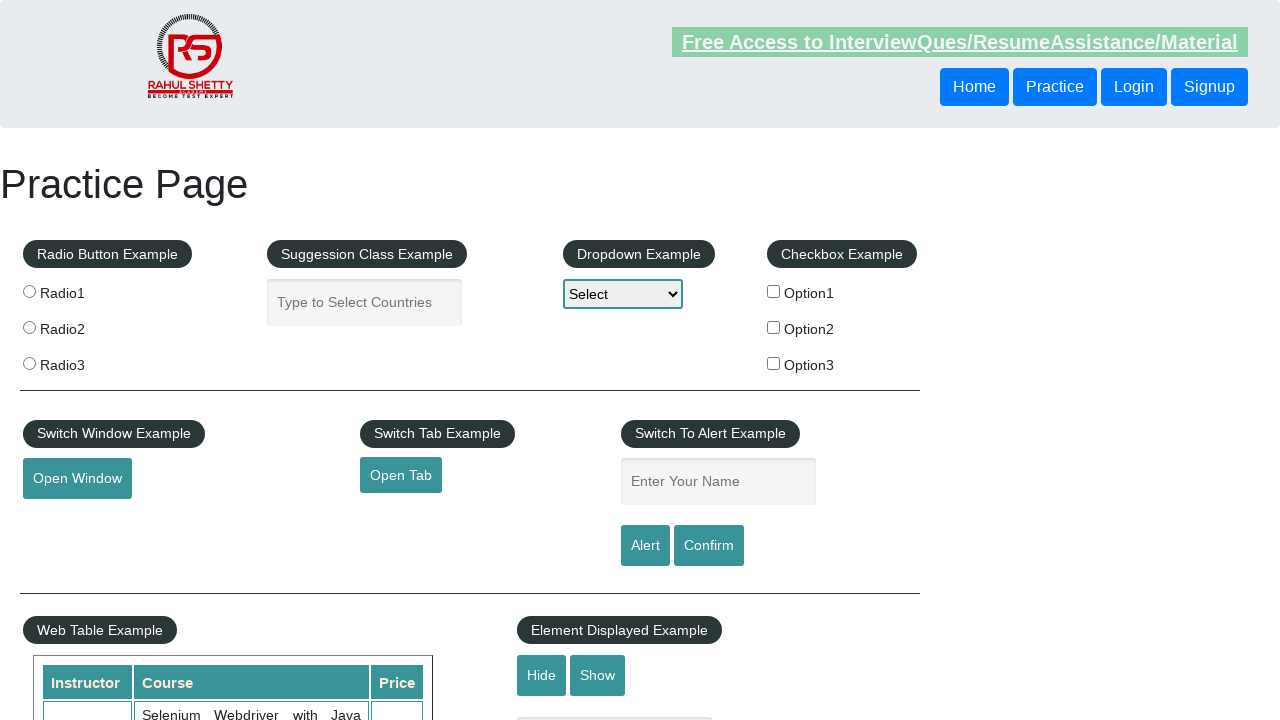

Page scrolled to top of the page
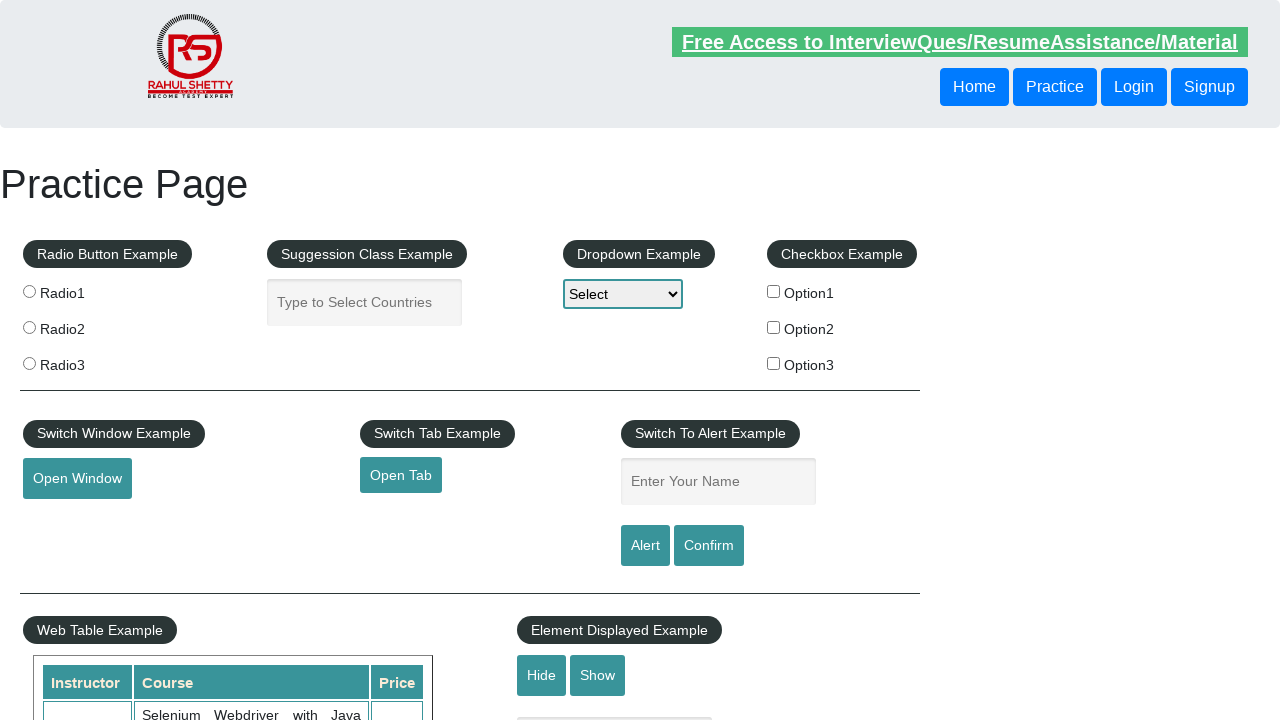

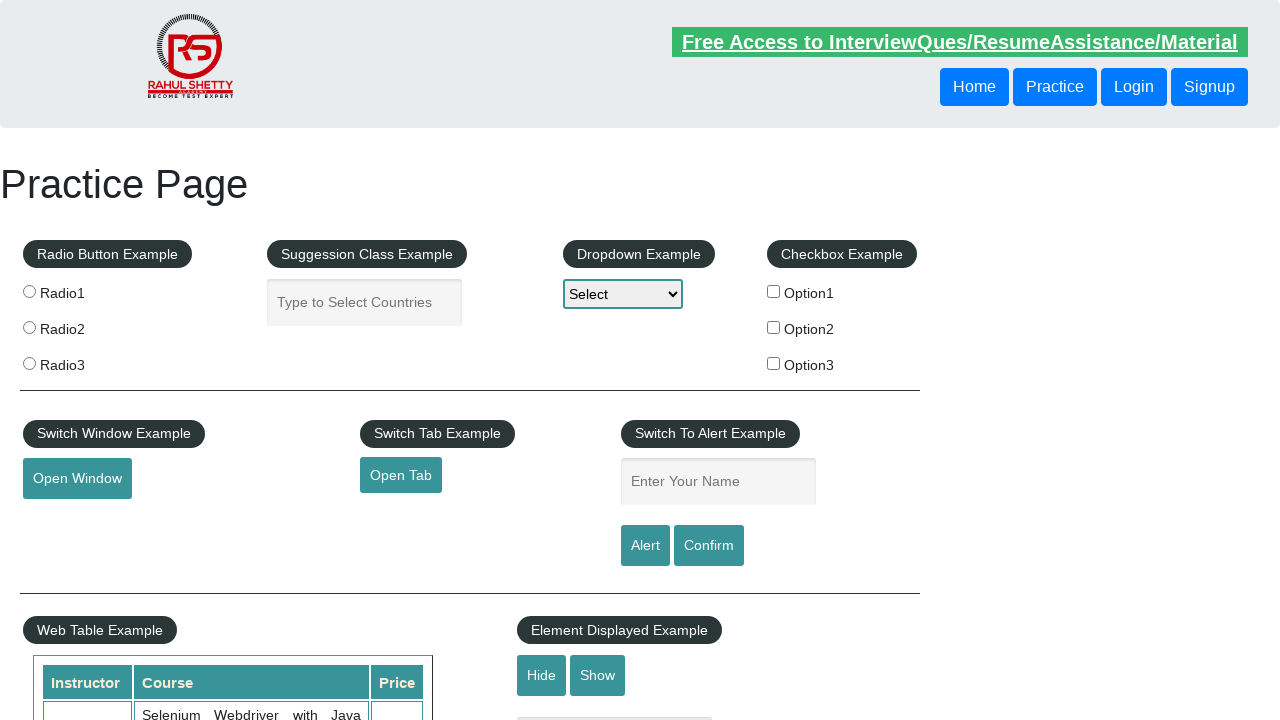